Tests clicking a resend button and waiting for a message to become visible using Selenium's ExpectedConditions

Starting URL: https://eviltester.github.io/supportclasses/#2000

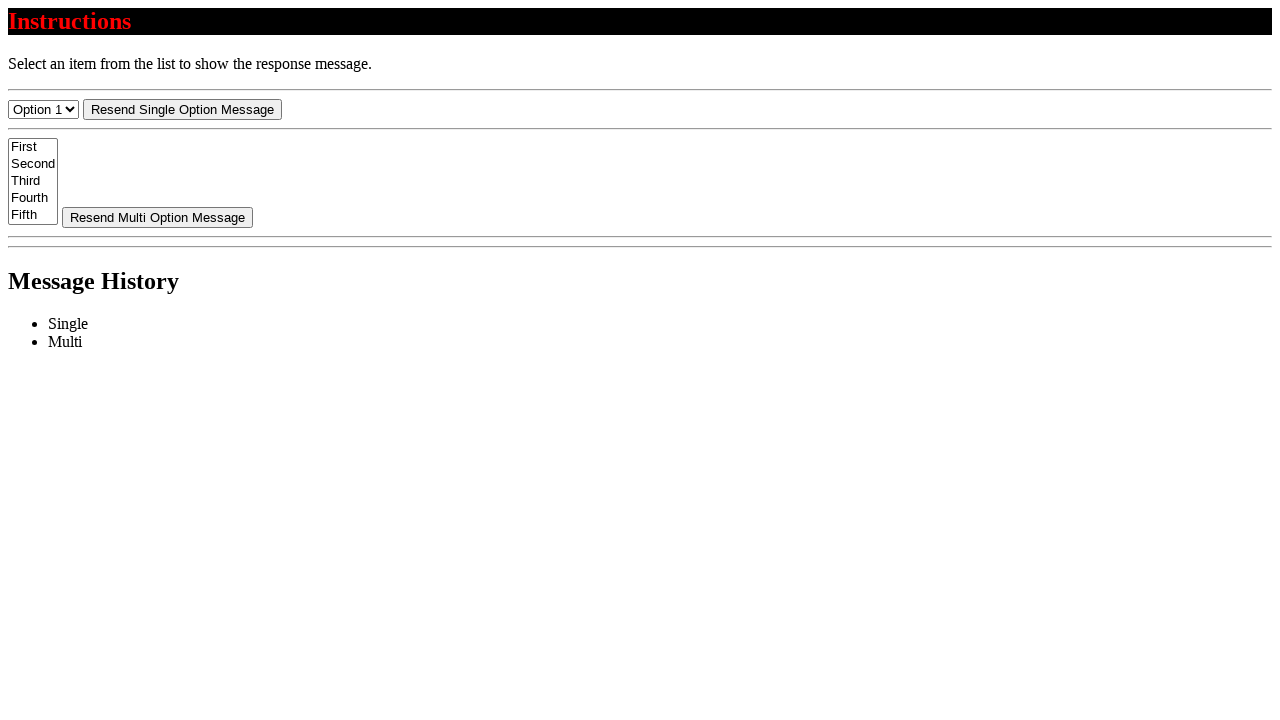

Navigated to test page with 2000ms delay
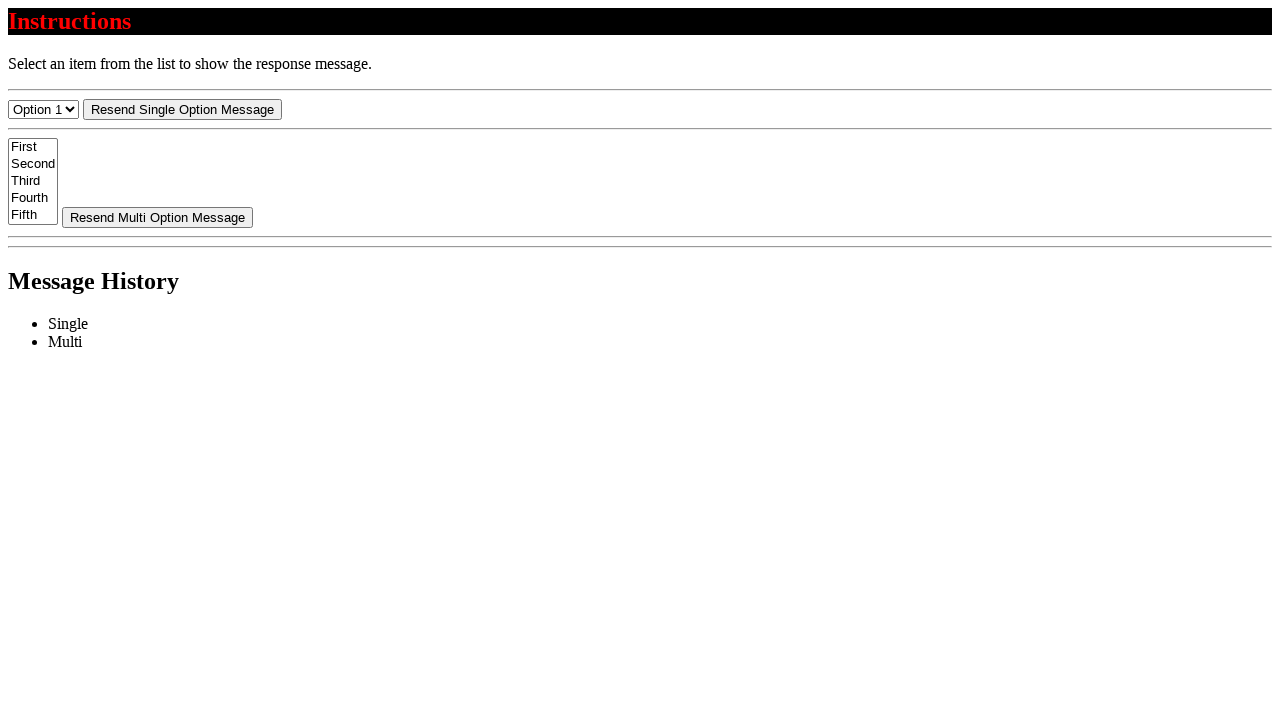

Clicked resend button at (182, 109) on #resend-select
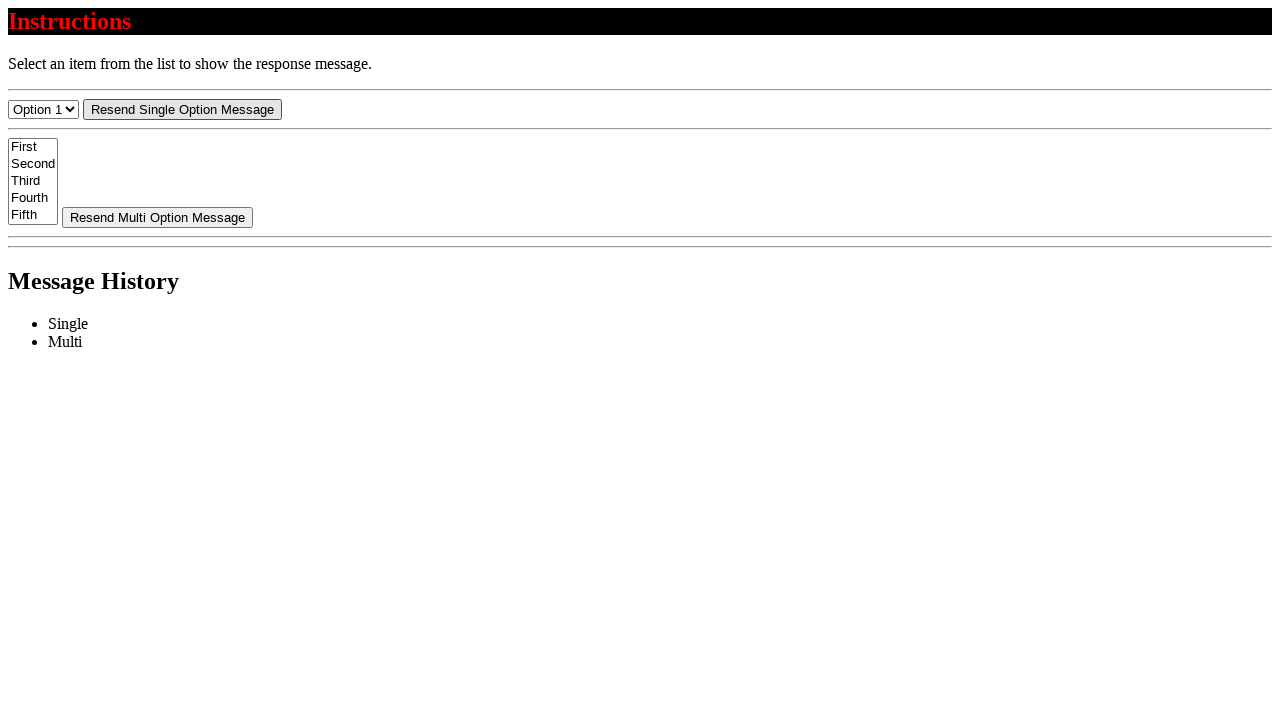

Message became visible after waiting
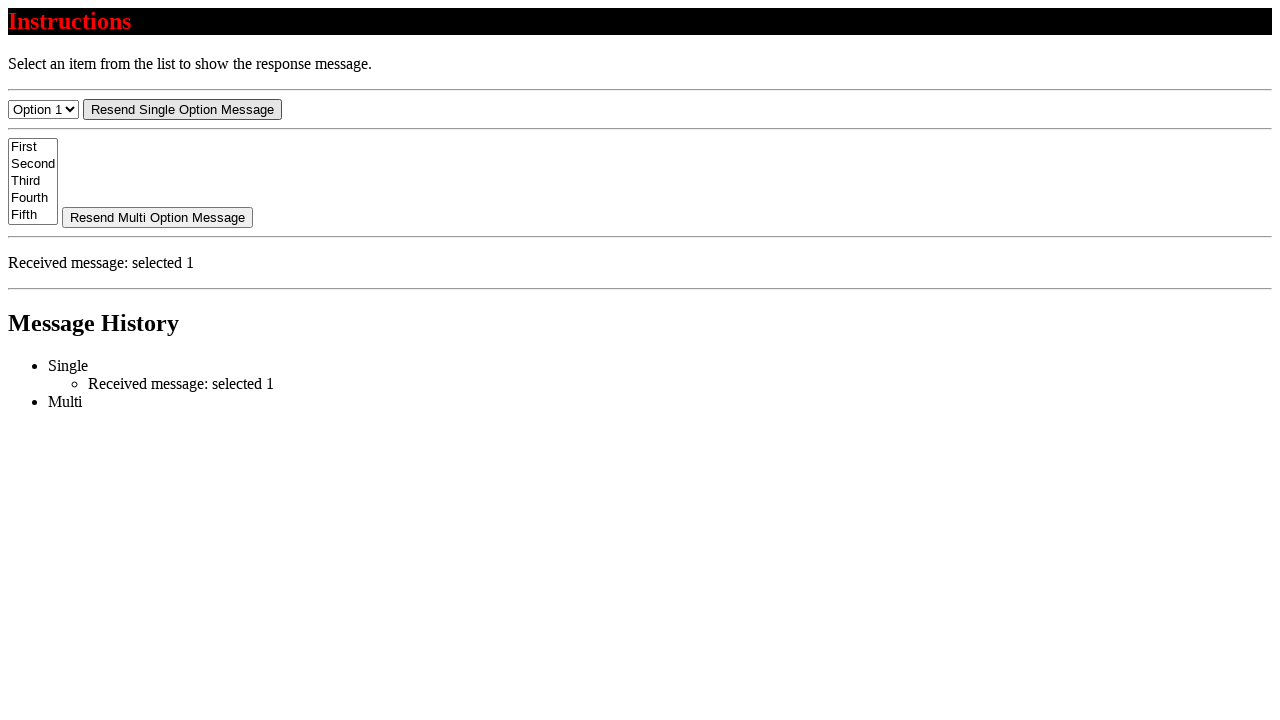

Located message element
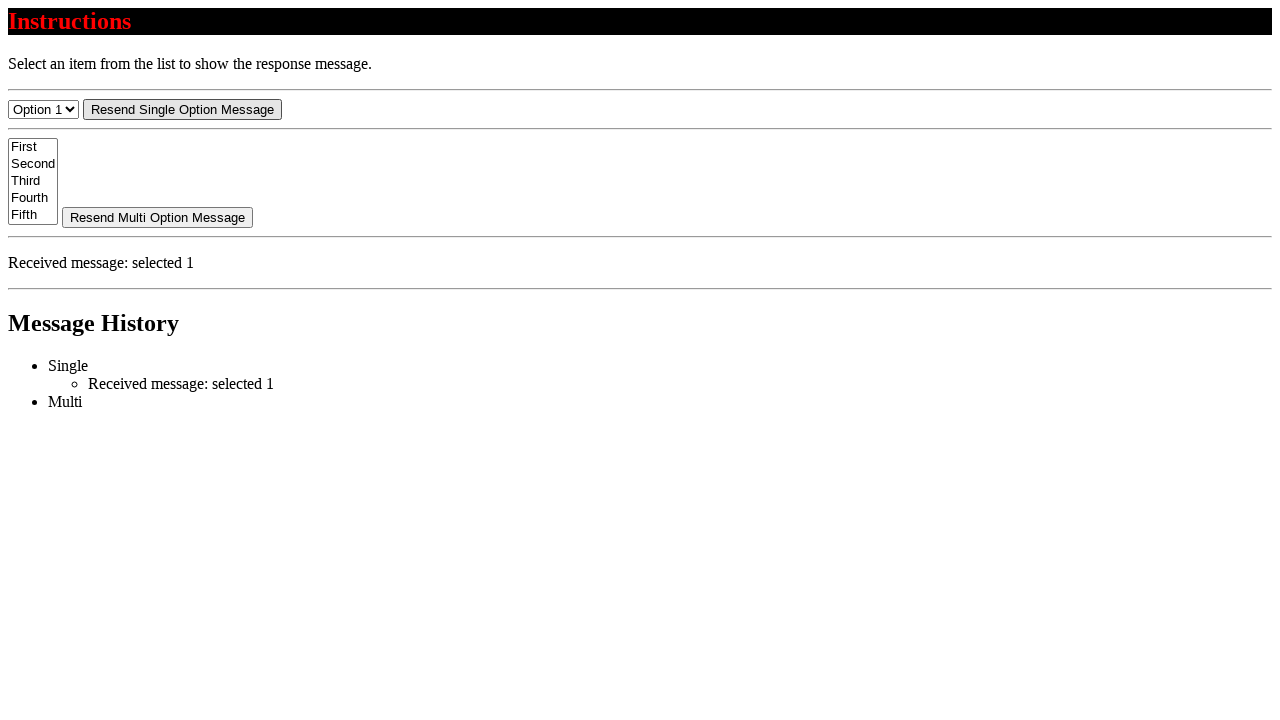

Verified message text starts with 'Received message:'
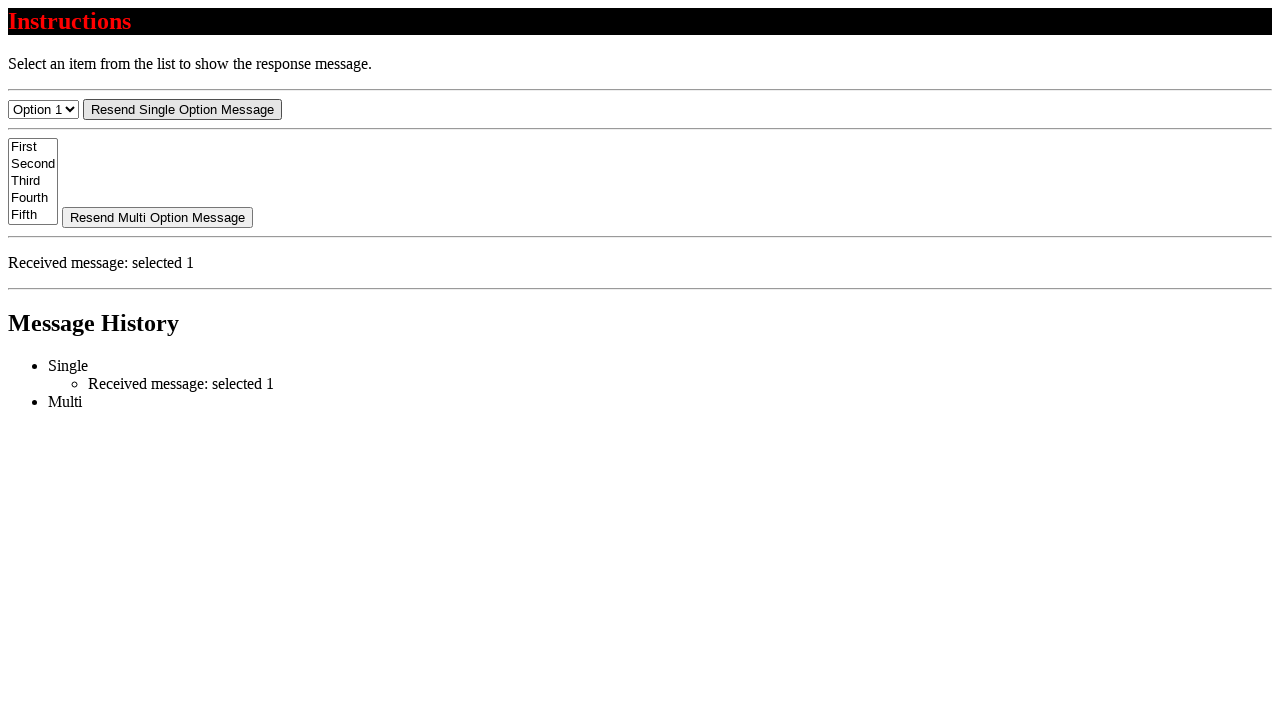

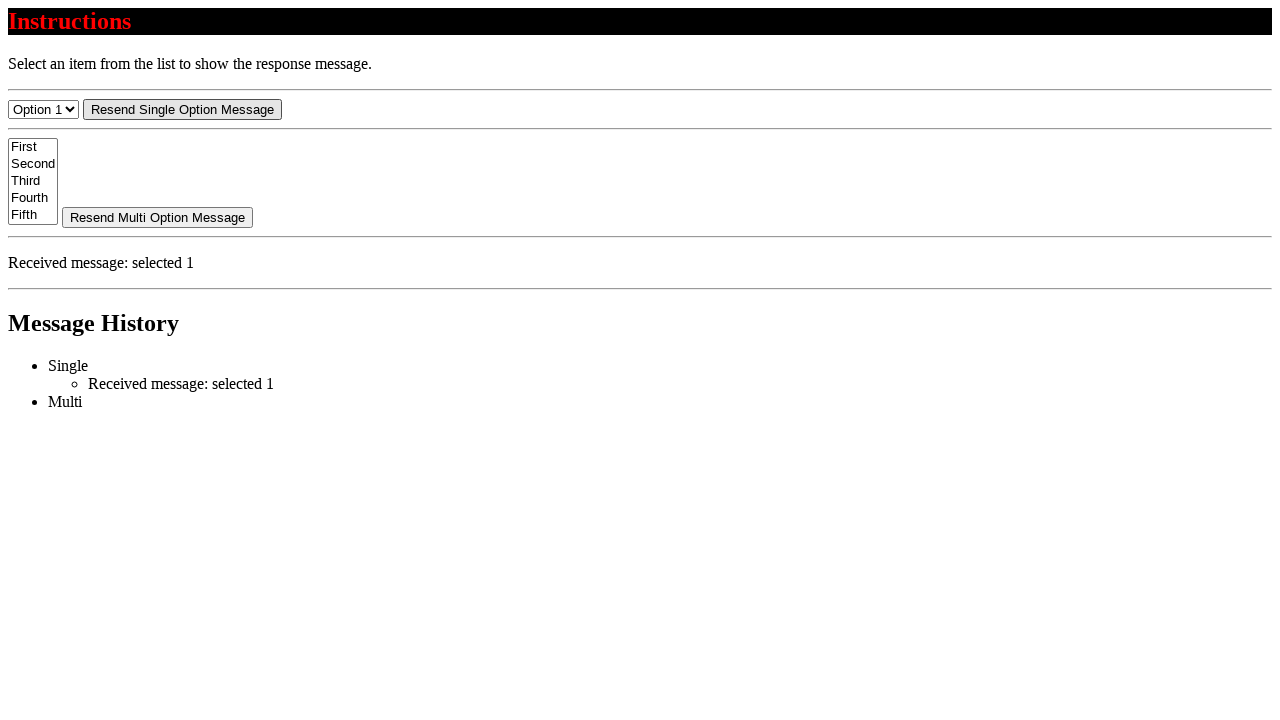